Tests file download functionality by clicking the download button on a file download demo page and waiting for the download to initiate.

Starting URL: https://demo.automationtesting.in/FileDownload.html

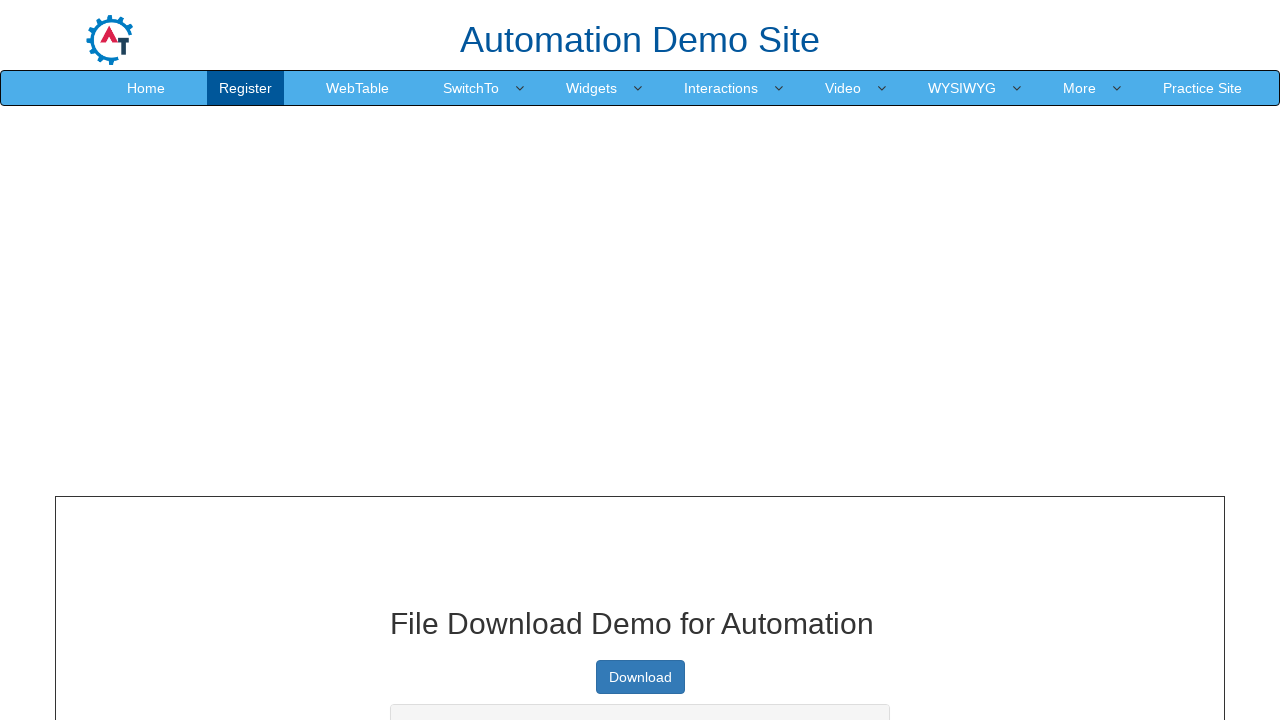

Page loaded with DOM content ready
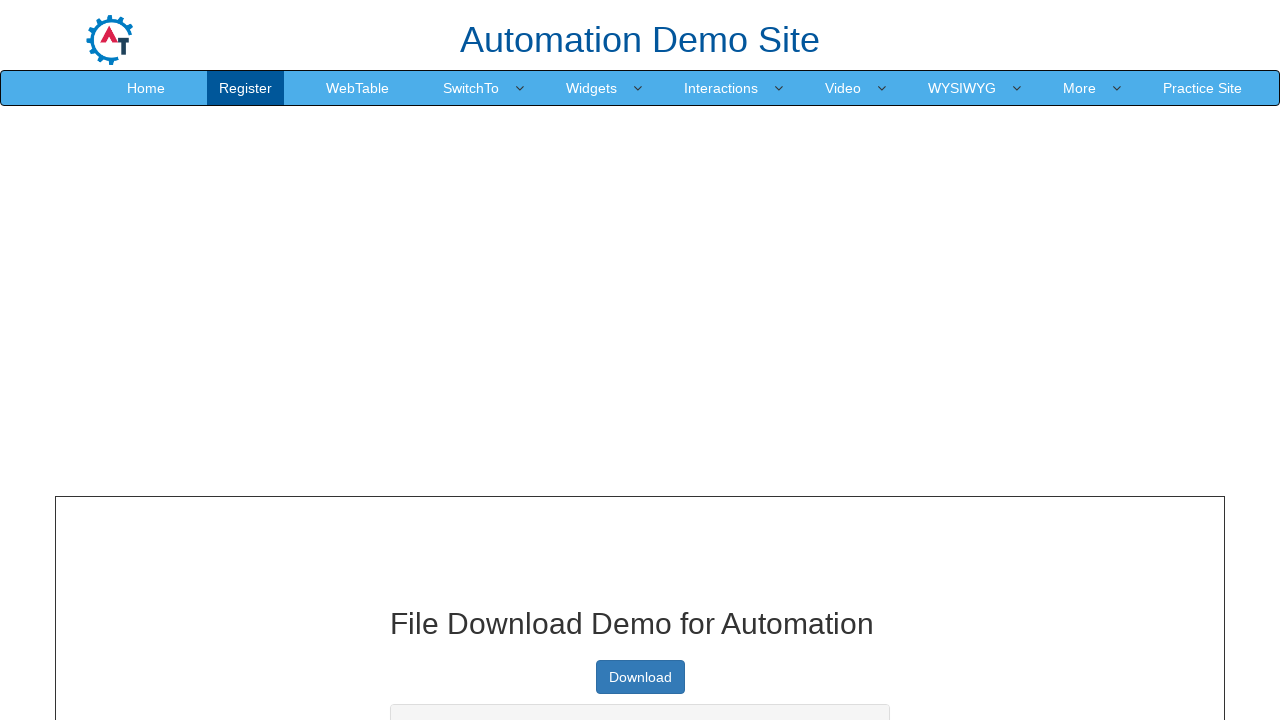

Clicked the download button on the file download demo page at (640, 677) on xpath=/html/body/section/div[1]/div/div/div[1]/a
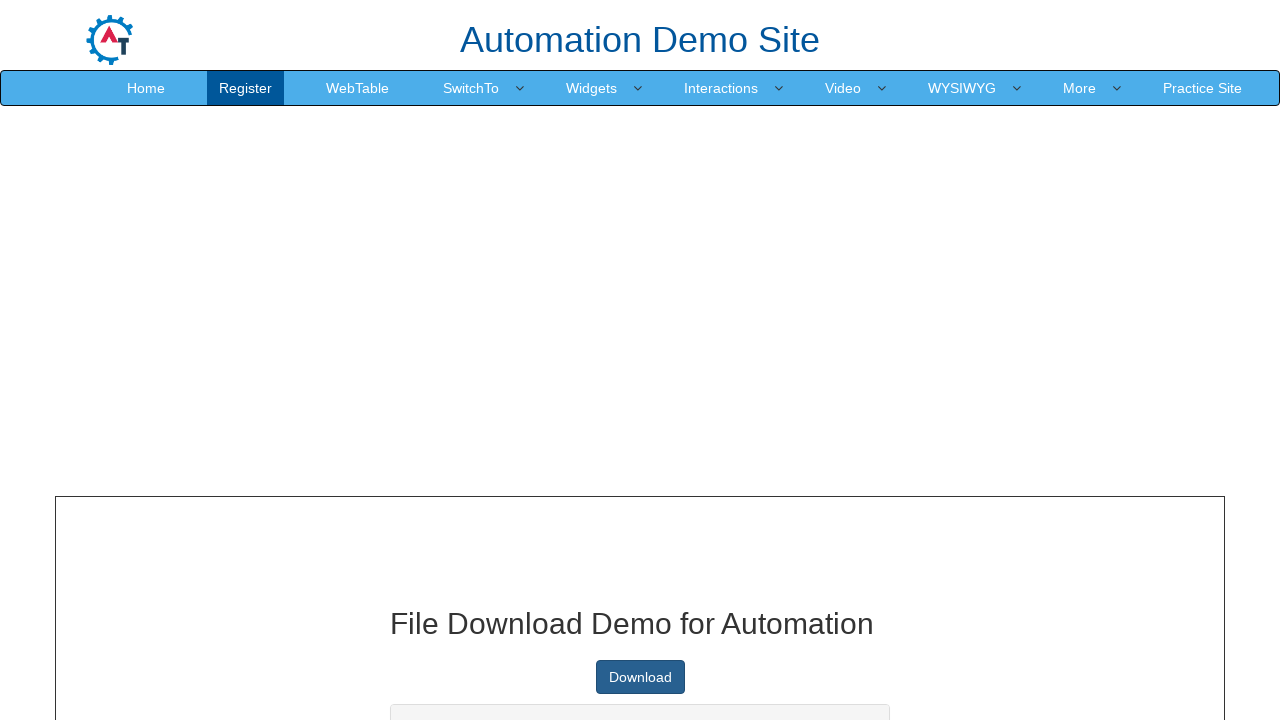

Waited 3 seconds for download to initiate
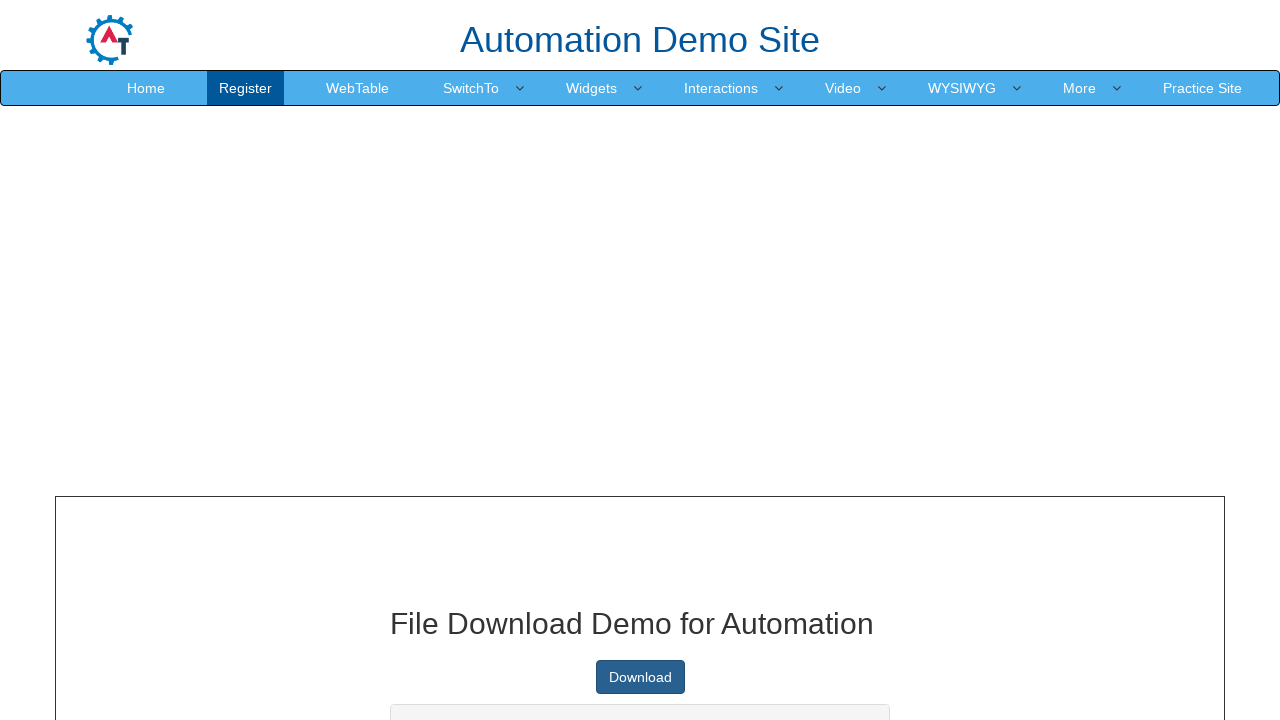

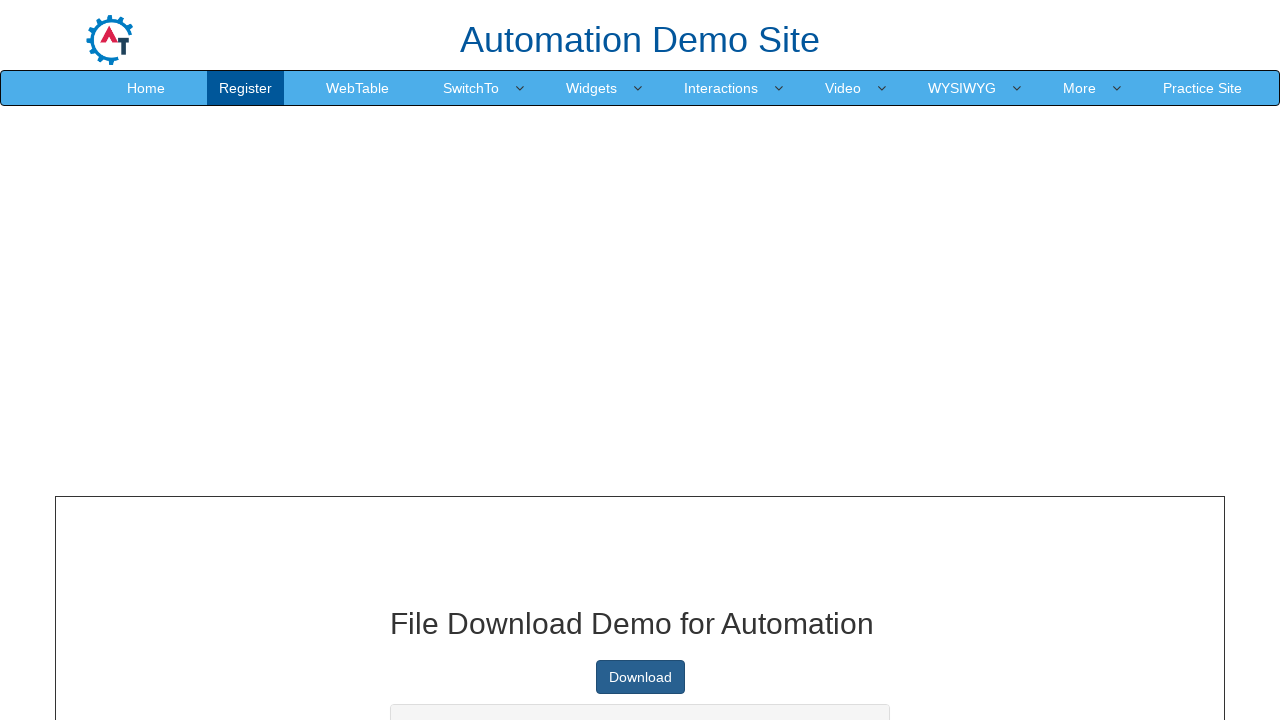